Searches for procurement procedures on the CFE (Mexican Federal Electricity Commission) portal by entering a procedure number and clicking the search button, then waits for results to load.

Starting URL: https://msc.cfe.mx/Aplicaciones/NCFE/Concursos/

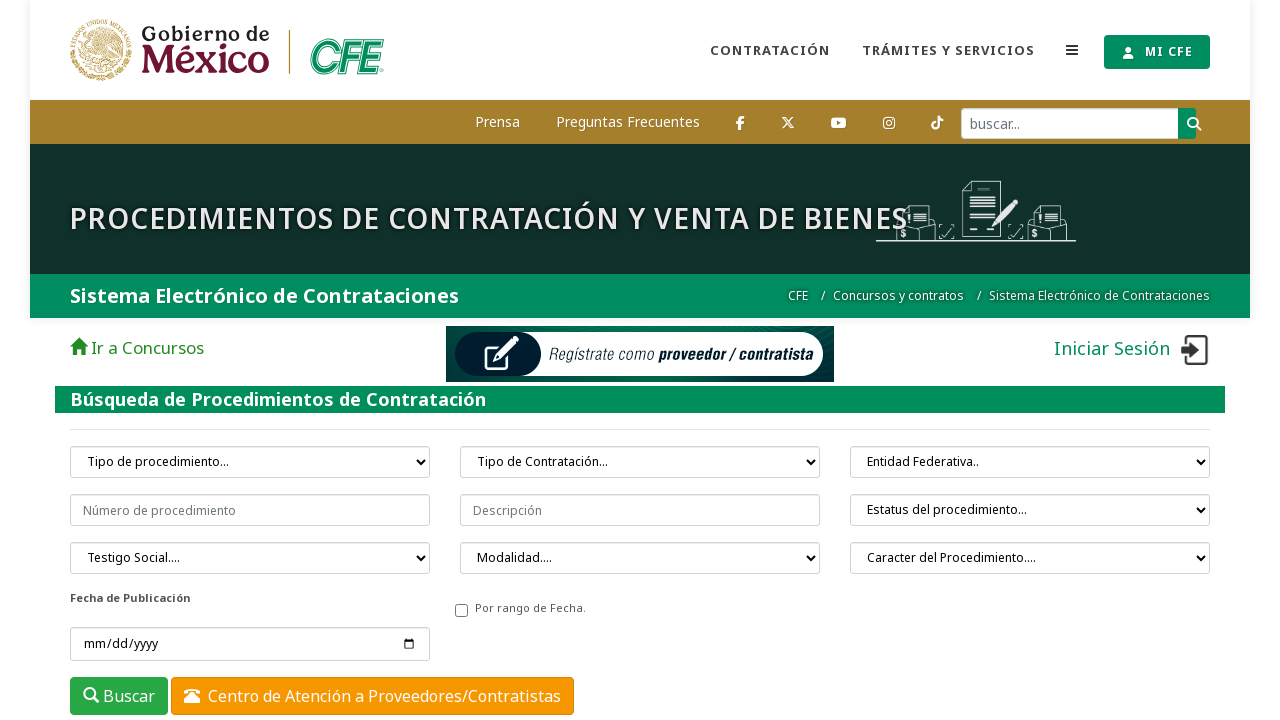

Filled procedure number field with 'CFE-0201' on input[placeholder="Número de procedimiento"]
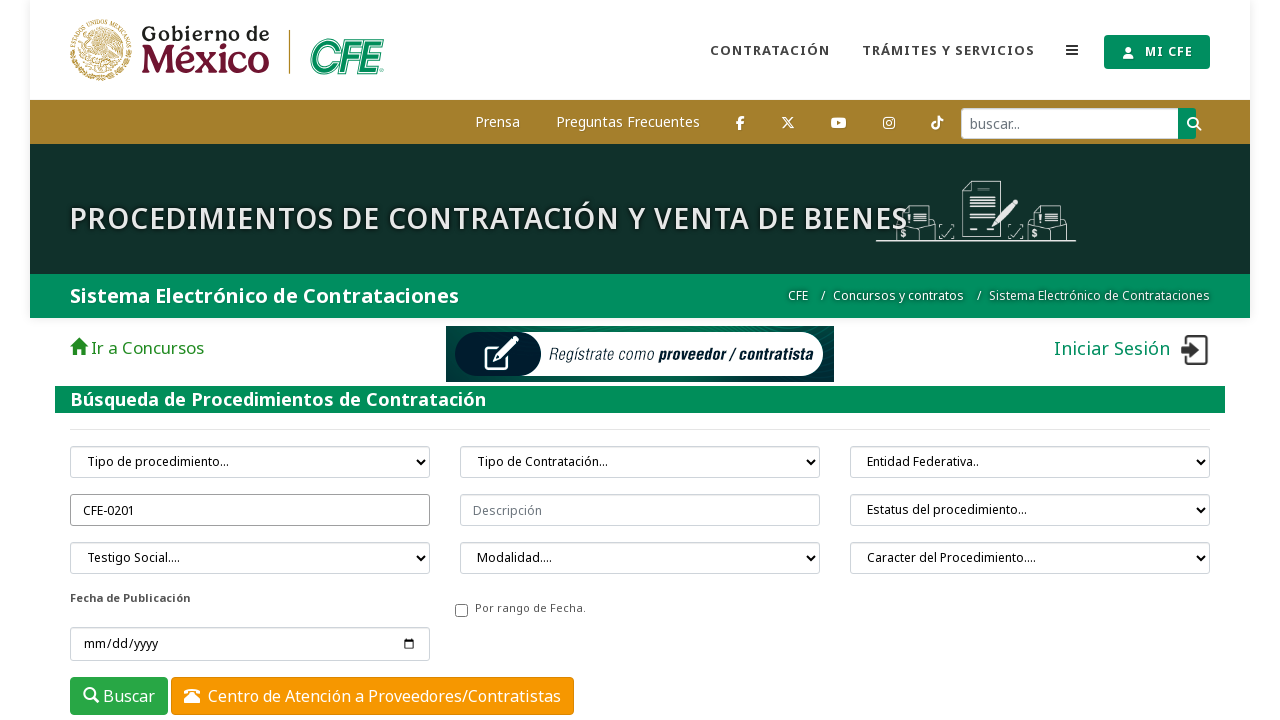

Clicked search button to find procurement procedures at (119, 696) on button.btn.btn-success
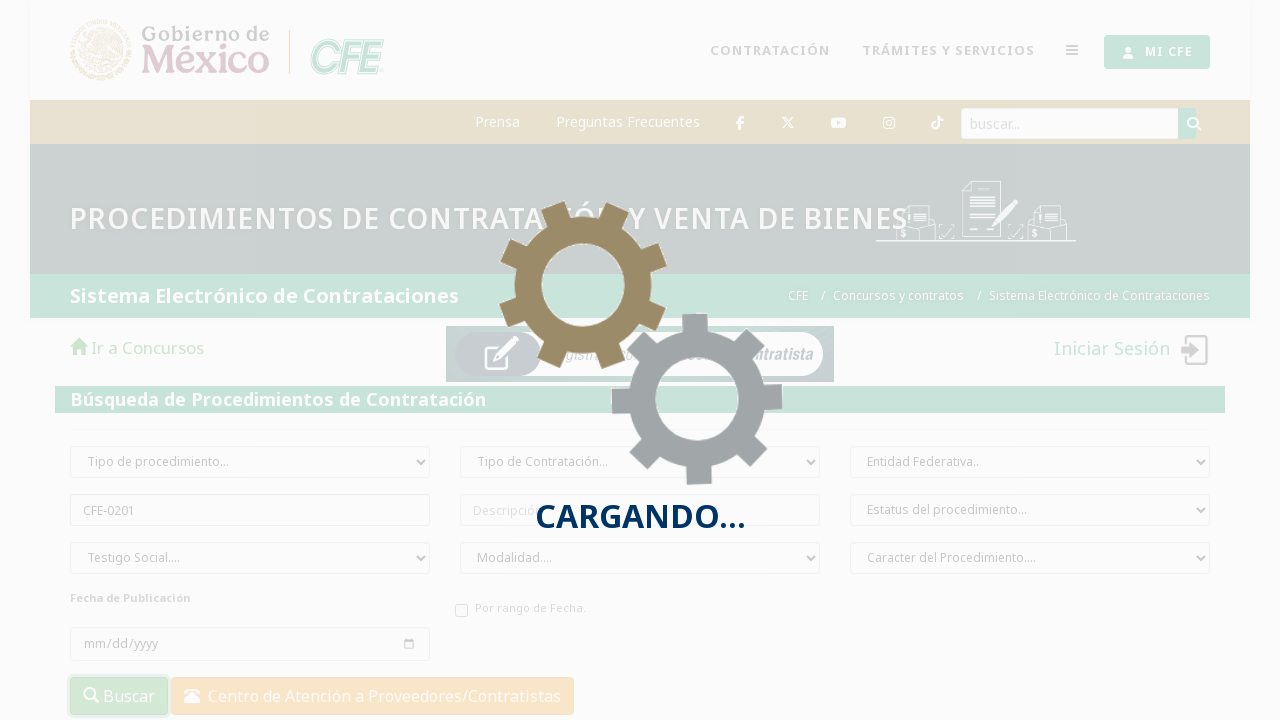

Results table loaded successfully
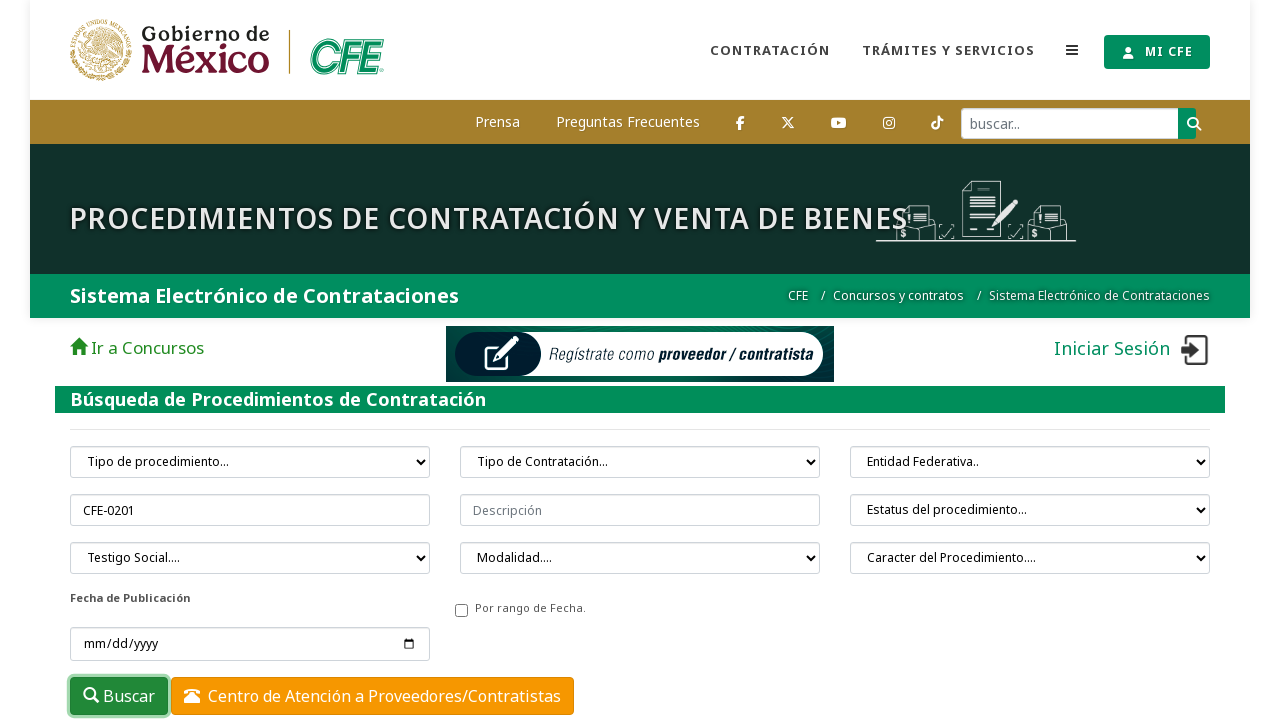

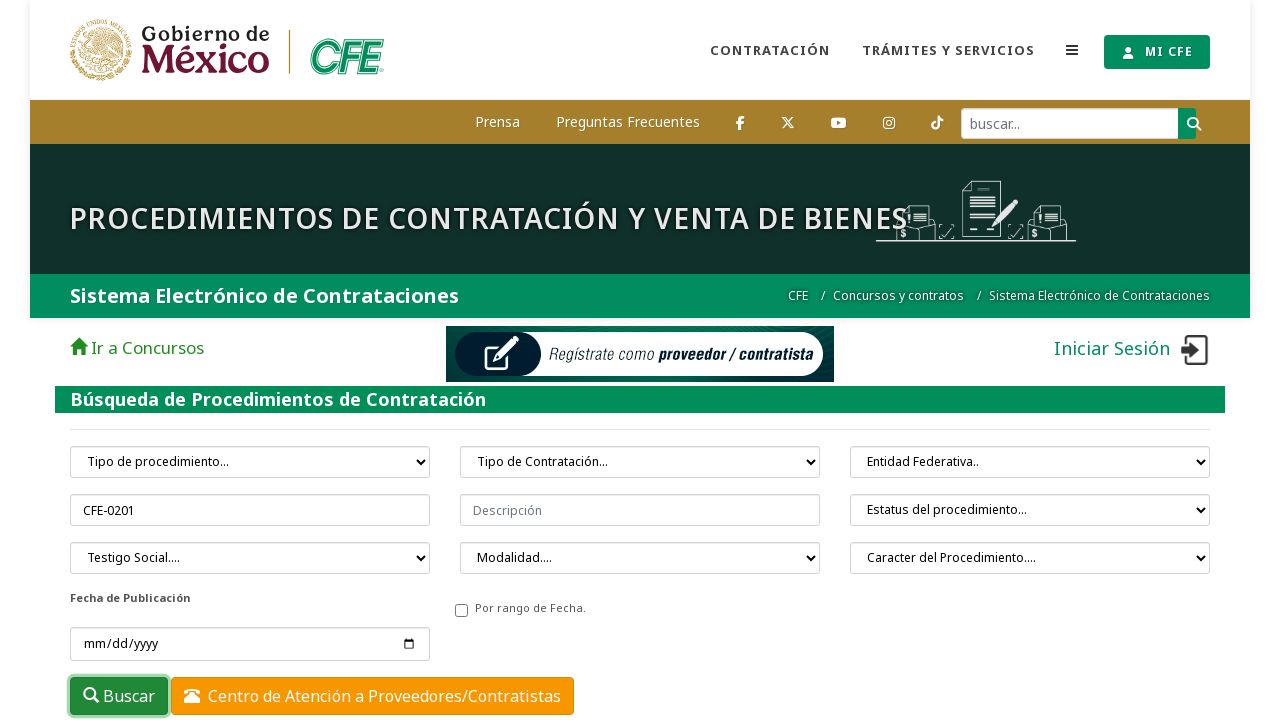